Navigates to a bookstore page and clicks on a specific book link to view its details

Starting URL: https://demoqa.com/books

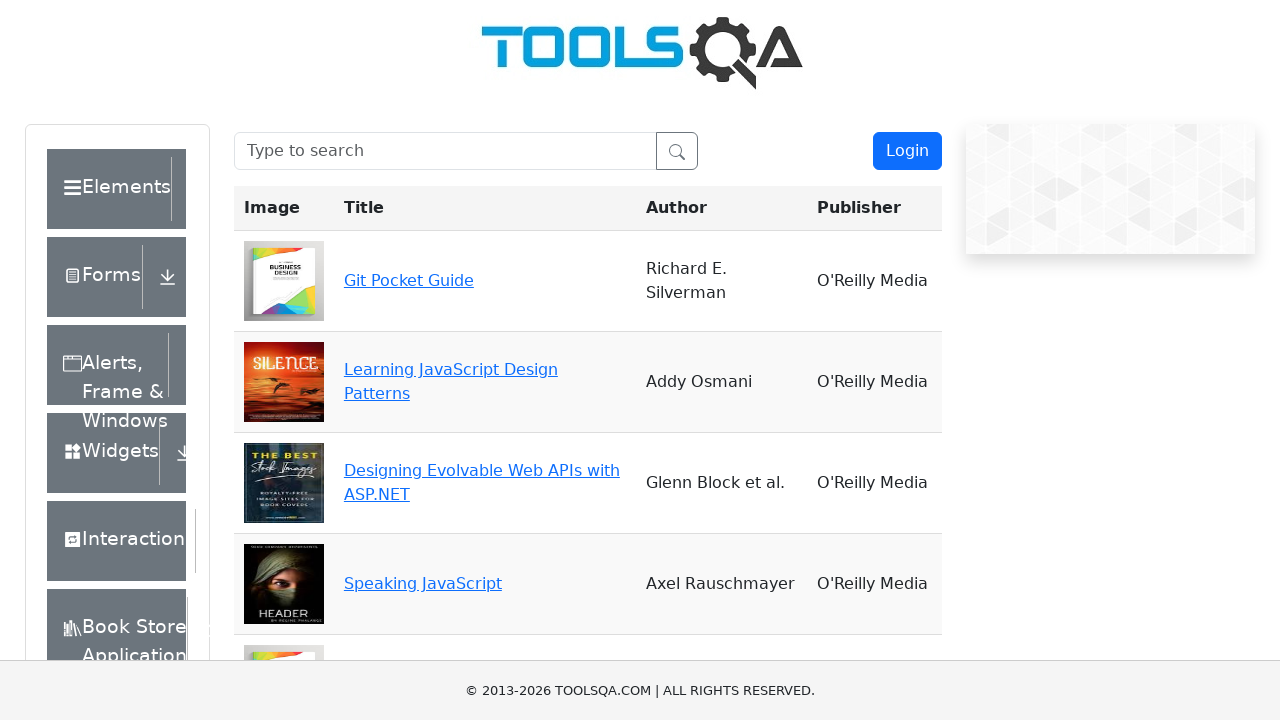

Navigated to bookstore page
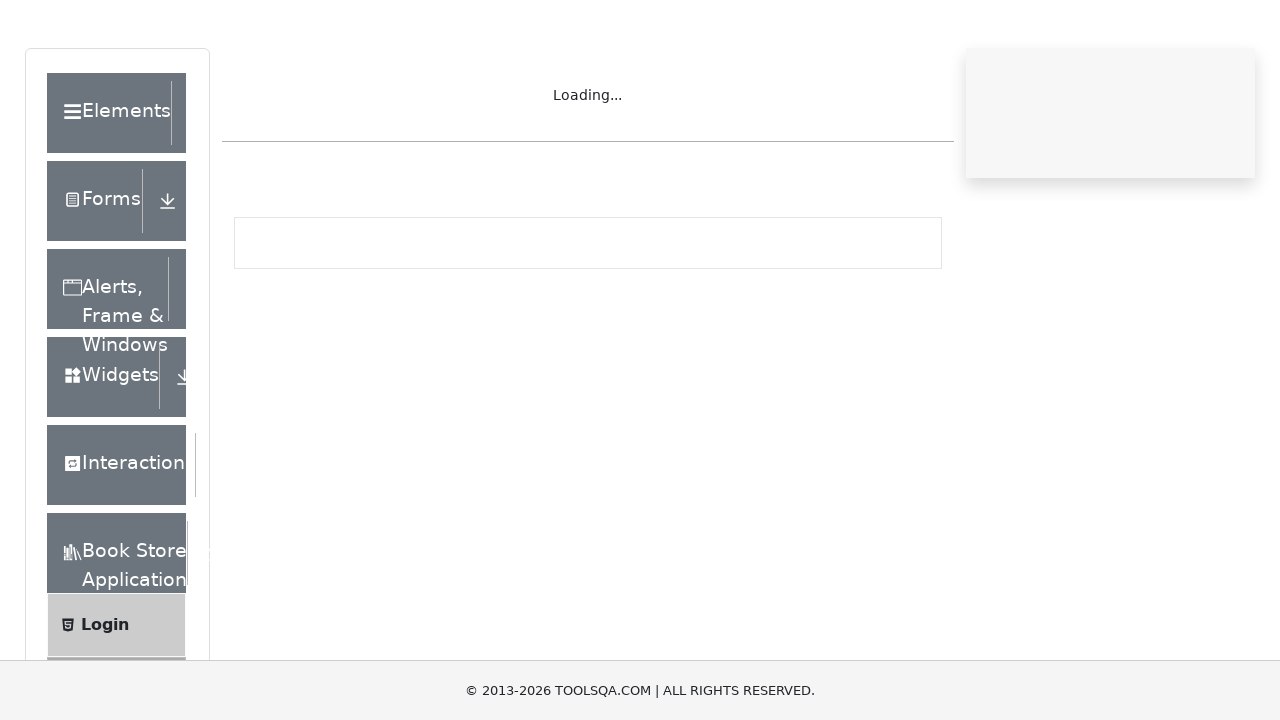

Clicked on 'Learning JavaScript Design Patterns' book link to view details at (451, 370) on xpath=//a[contains(text(),'Learning JavaScript Design Patterns')]
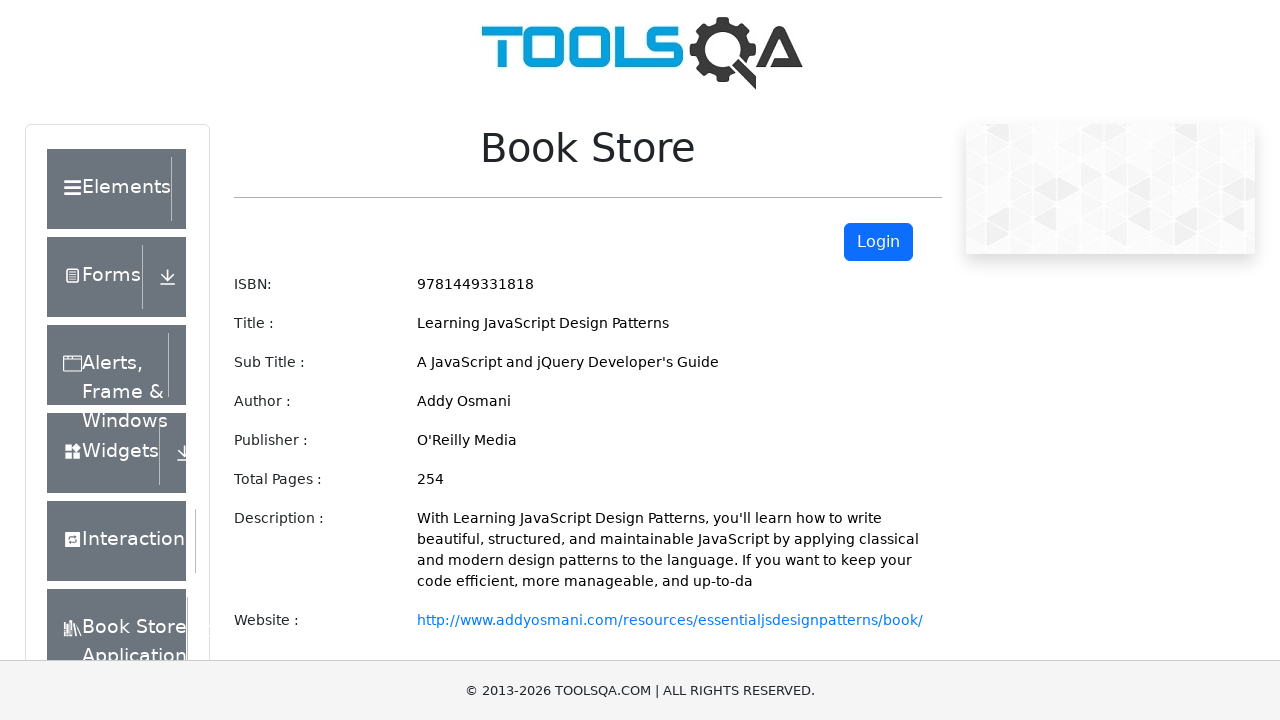

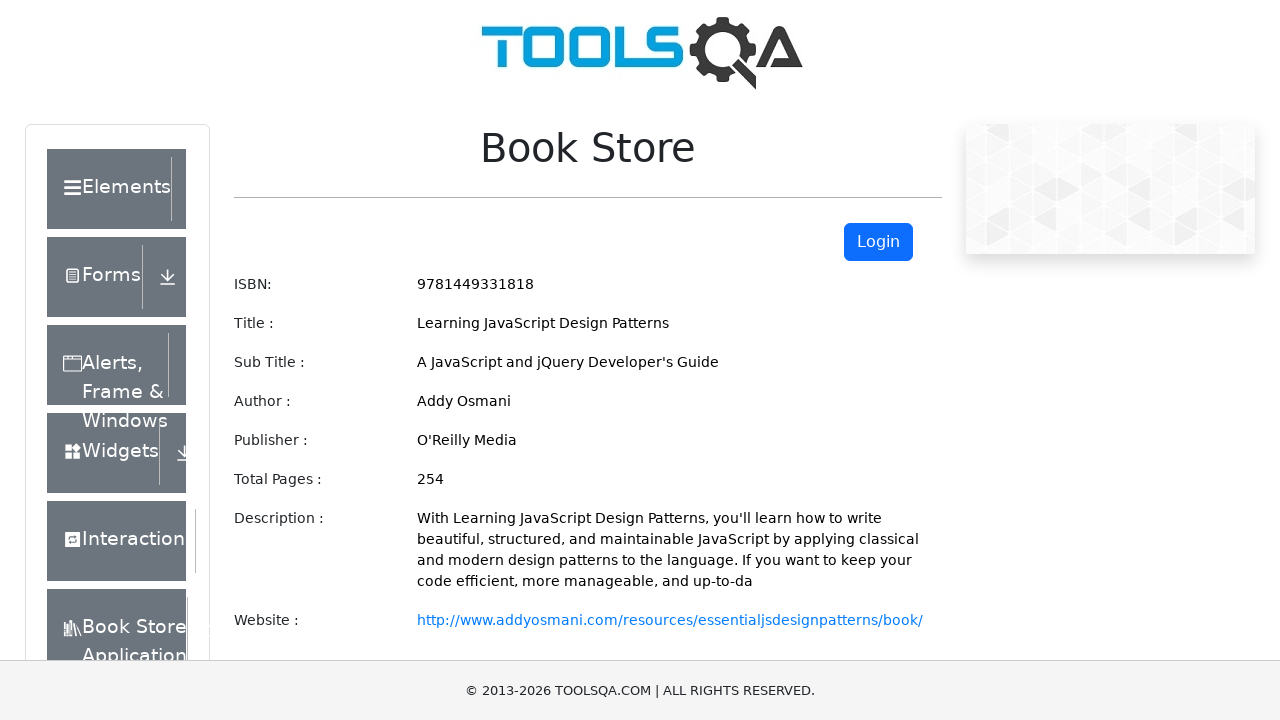